Tests form input functionality on a demo signup page by filling the username field using CSS selector locator

Starting URL: https://qavbox.github.io/demo/signup/

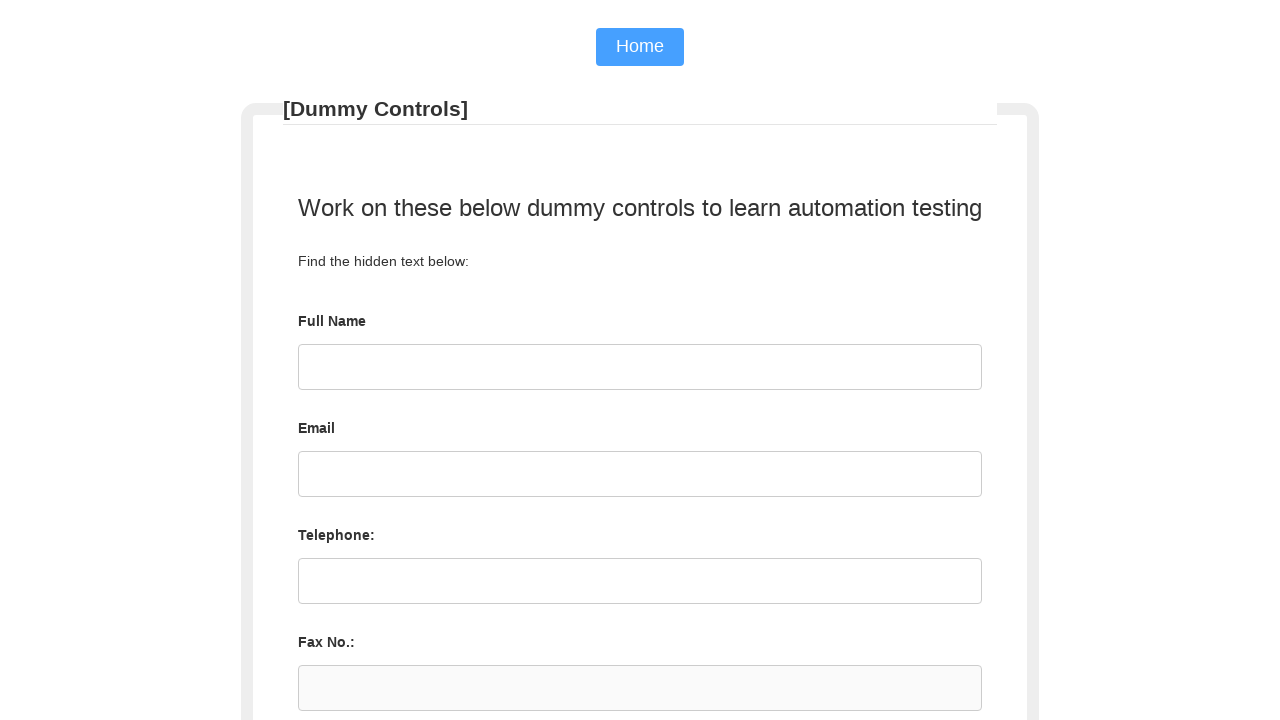

Filled username field with 'QAVBOXBYCSSSELECTOR' using CSS selector locator on input[id='username']
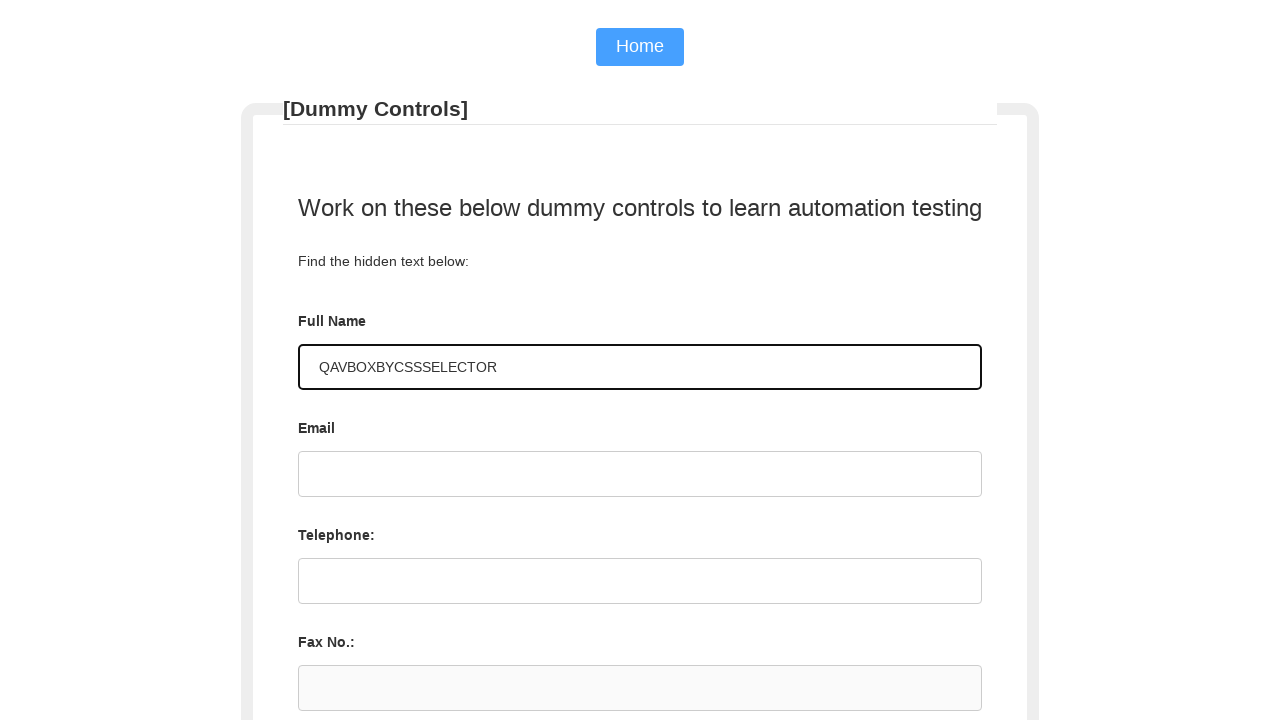

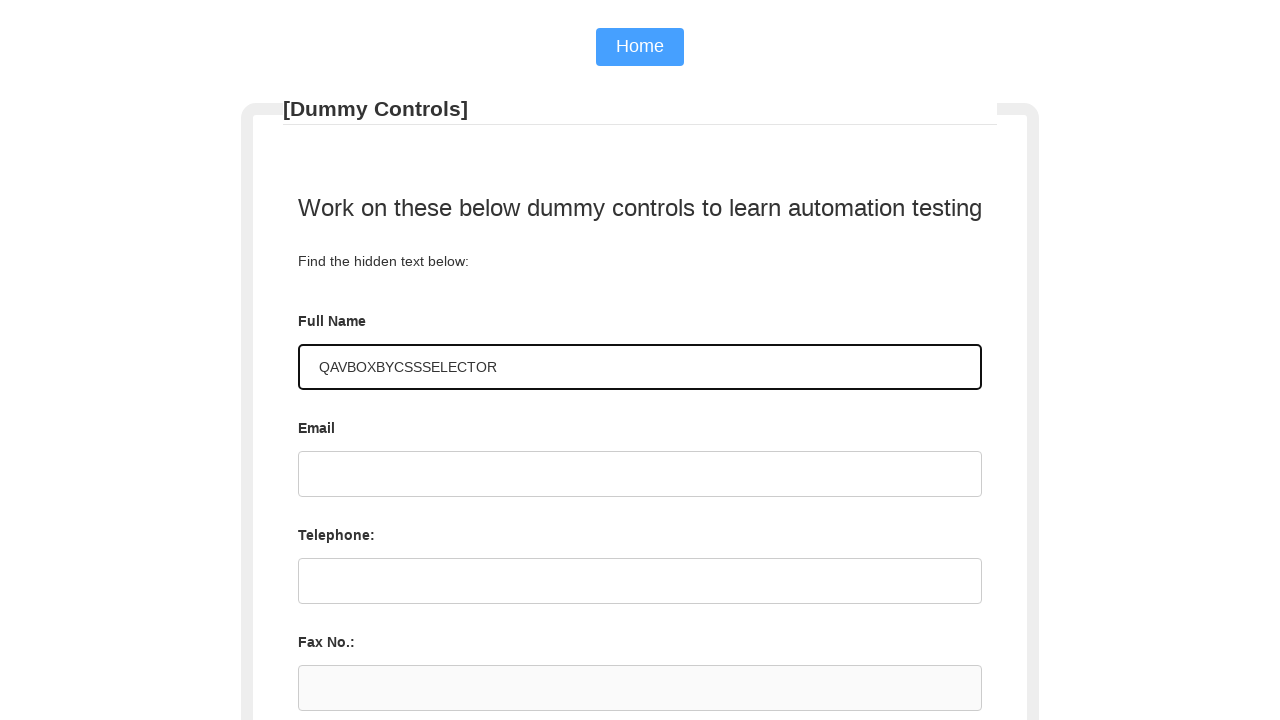